Tests radio button functionality by selecting Honda and Benz radio buttons on the practice page

Starting URL: https://www.letskodeit.com/practice

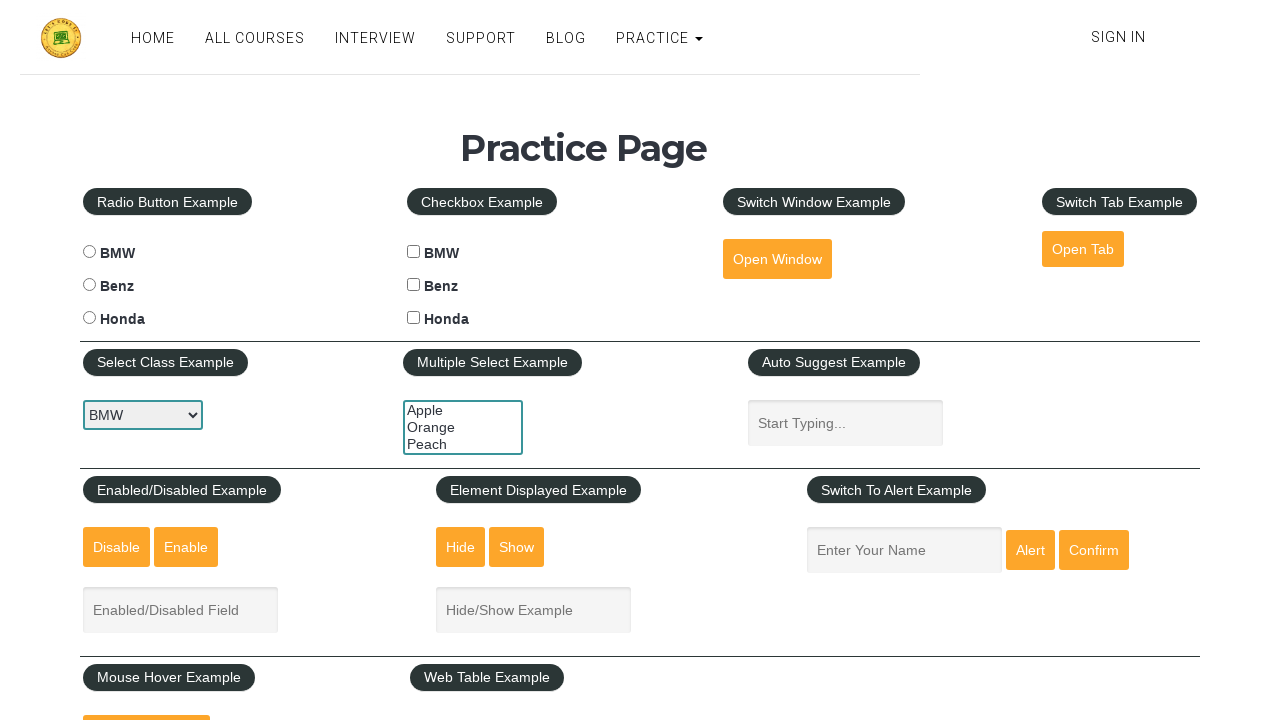

Waited for 'Practice Page' text to appear and verified page loaded successfully
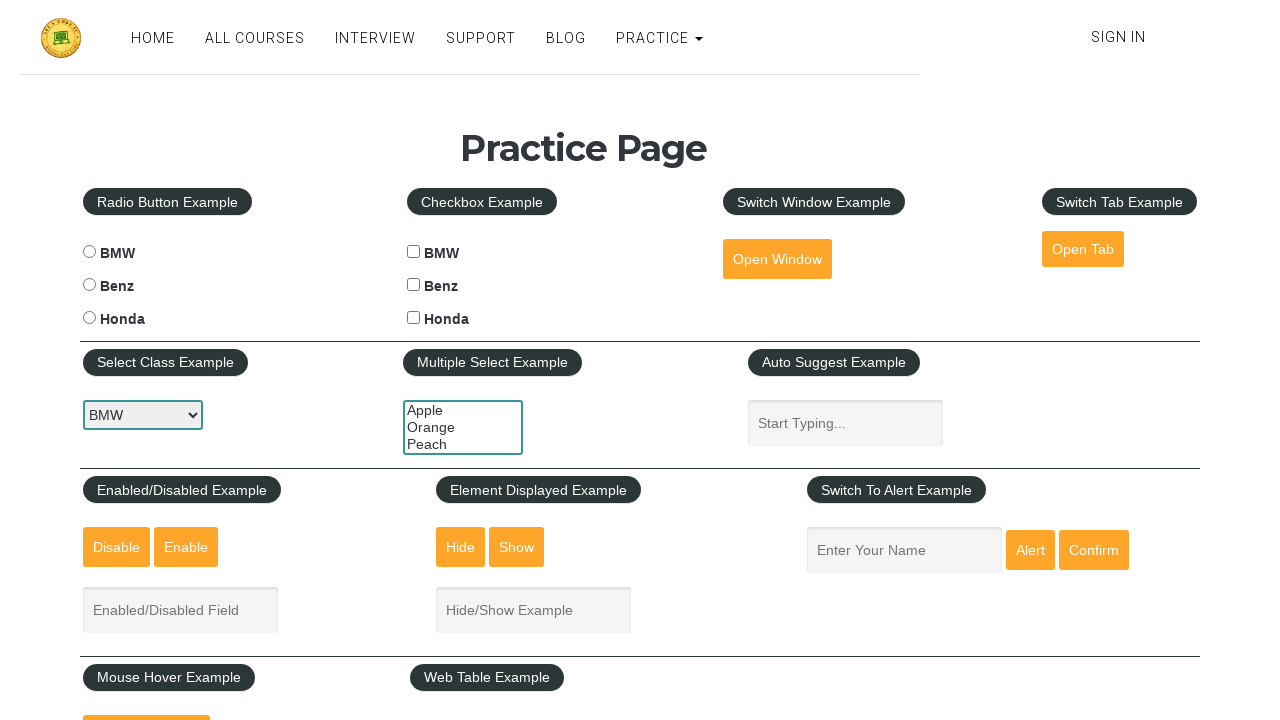

Scrolled to radio button section
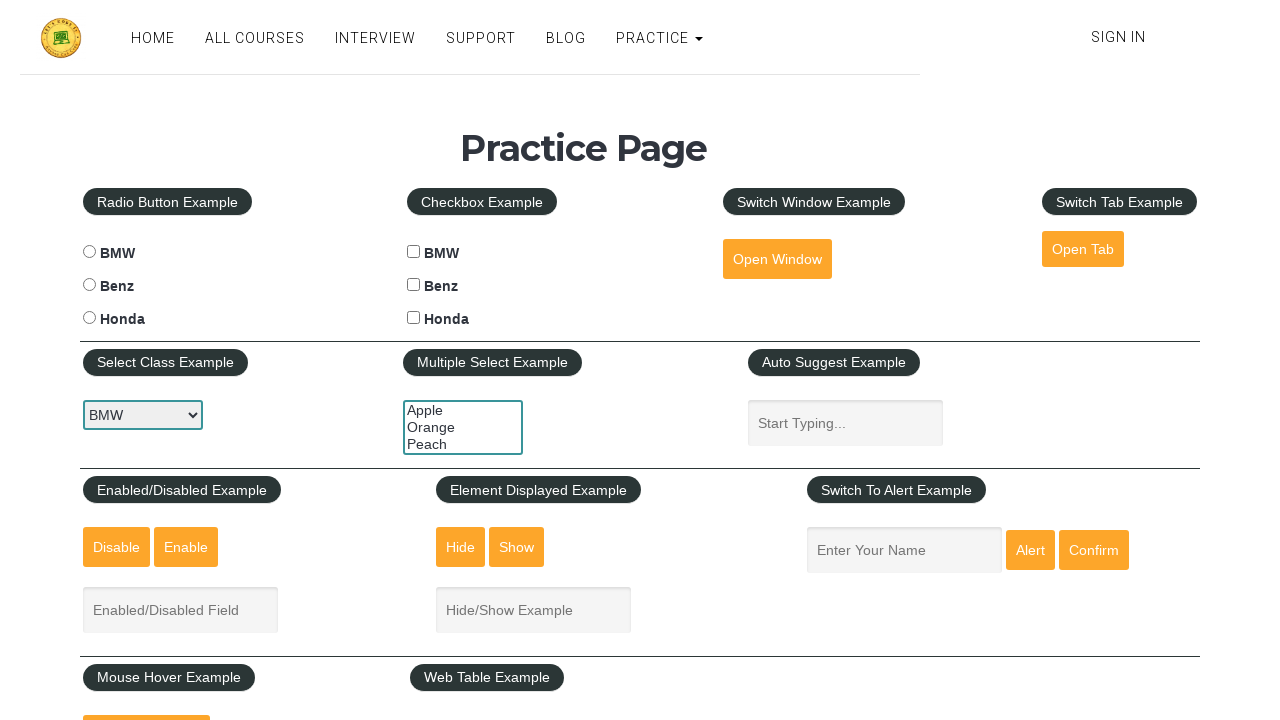

Selected Honda radio button at (89, 318) on #hondaradio
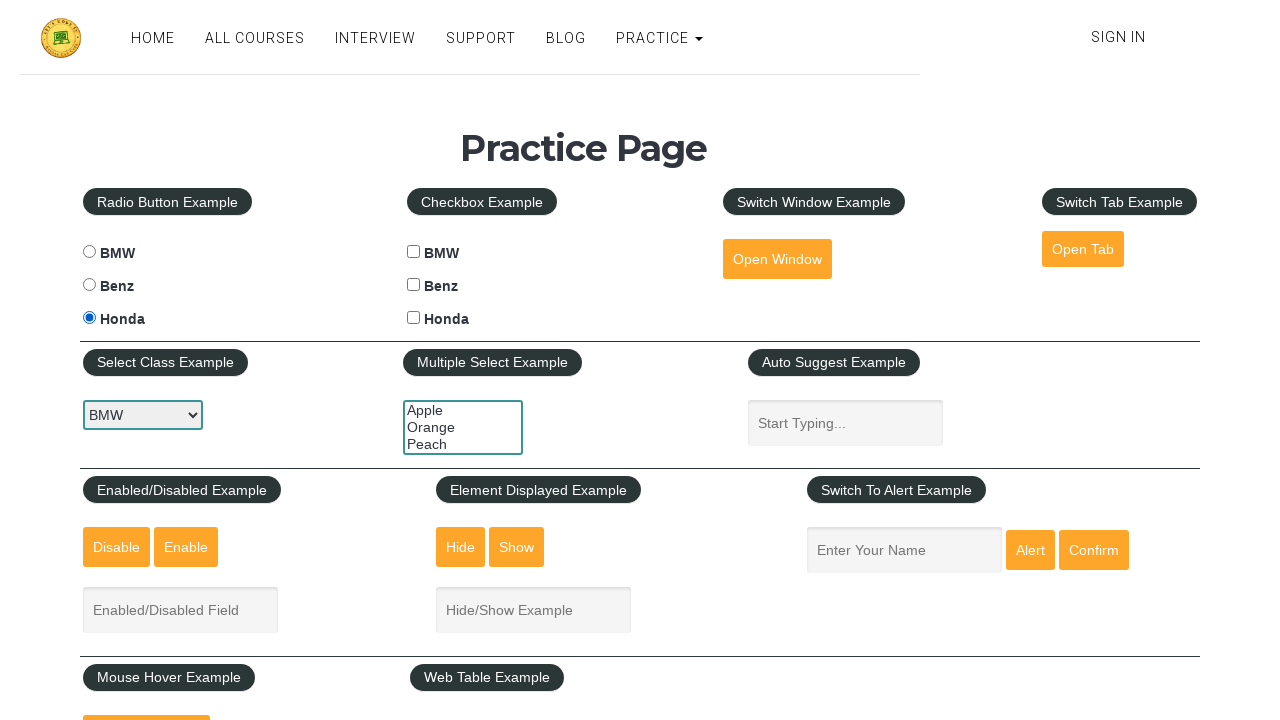

Verified Honda radio button is selected
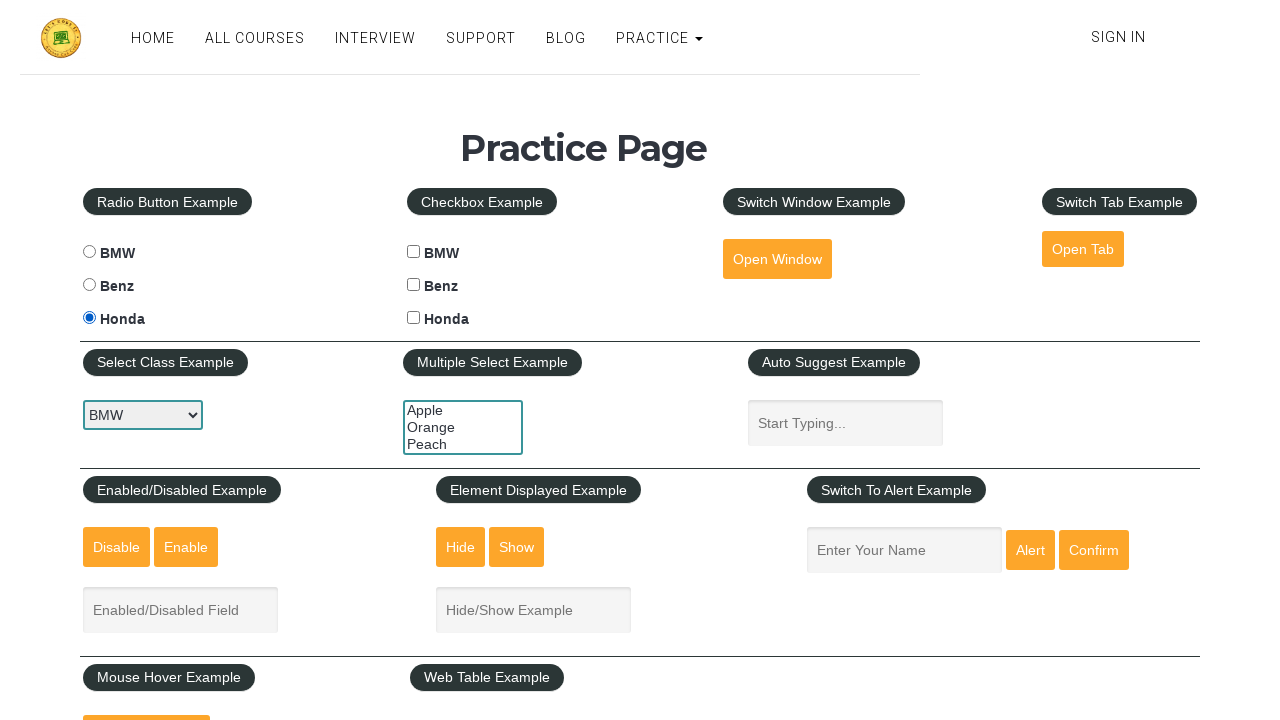

Selected Benz radio button at (89, 285) on #benzradio
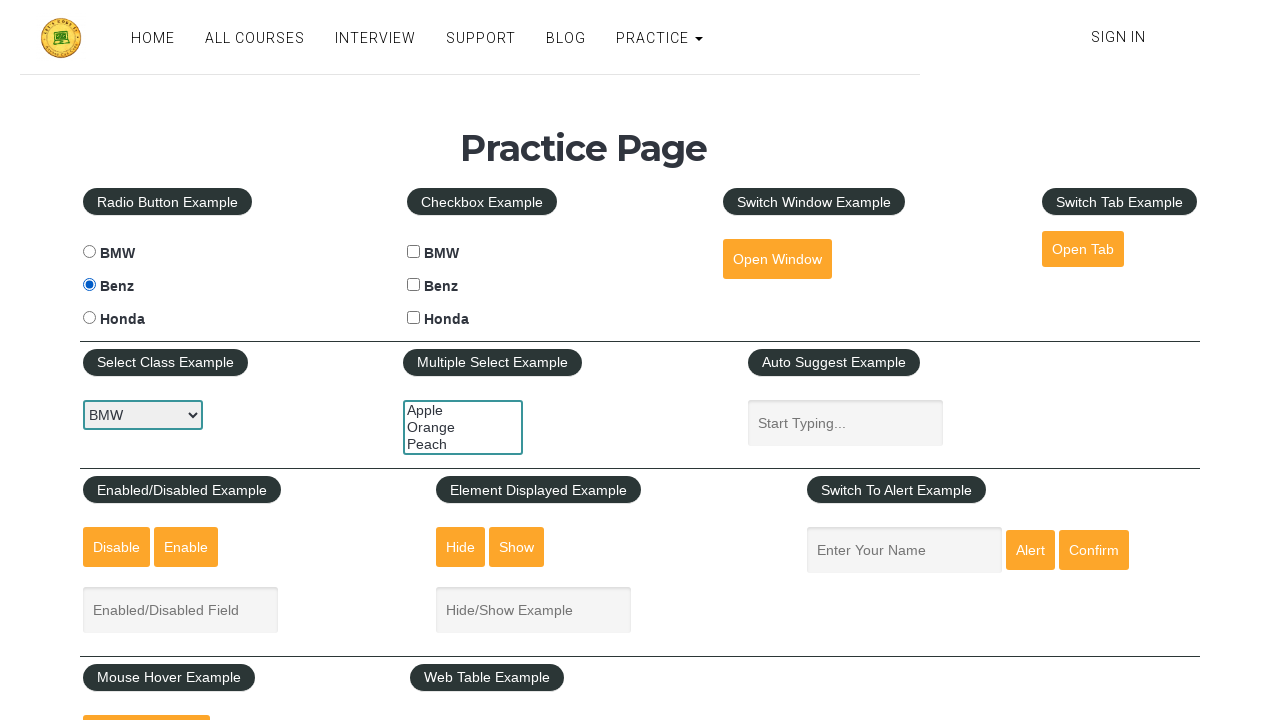

Verified Benz radio button is selected
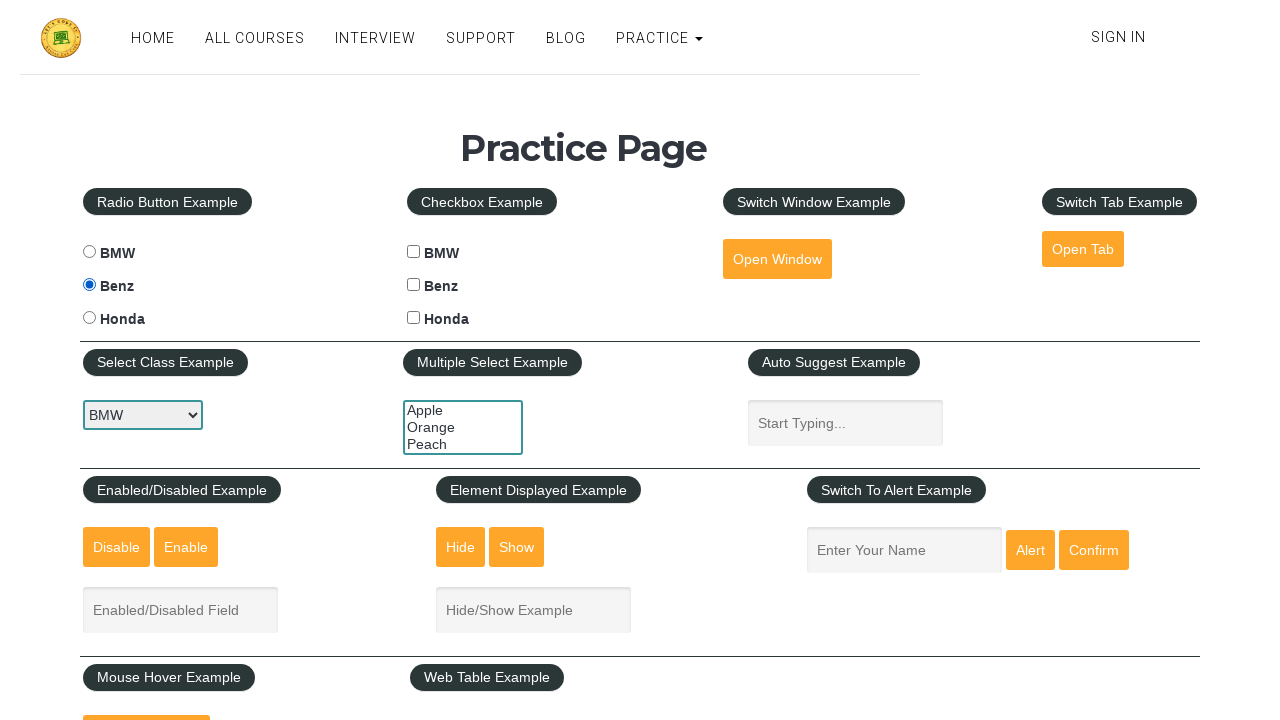

Selected Honda radio button again at (89, 318) on #hondaradio
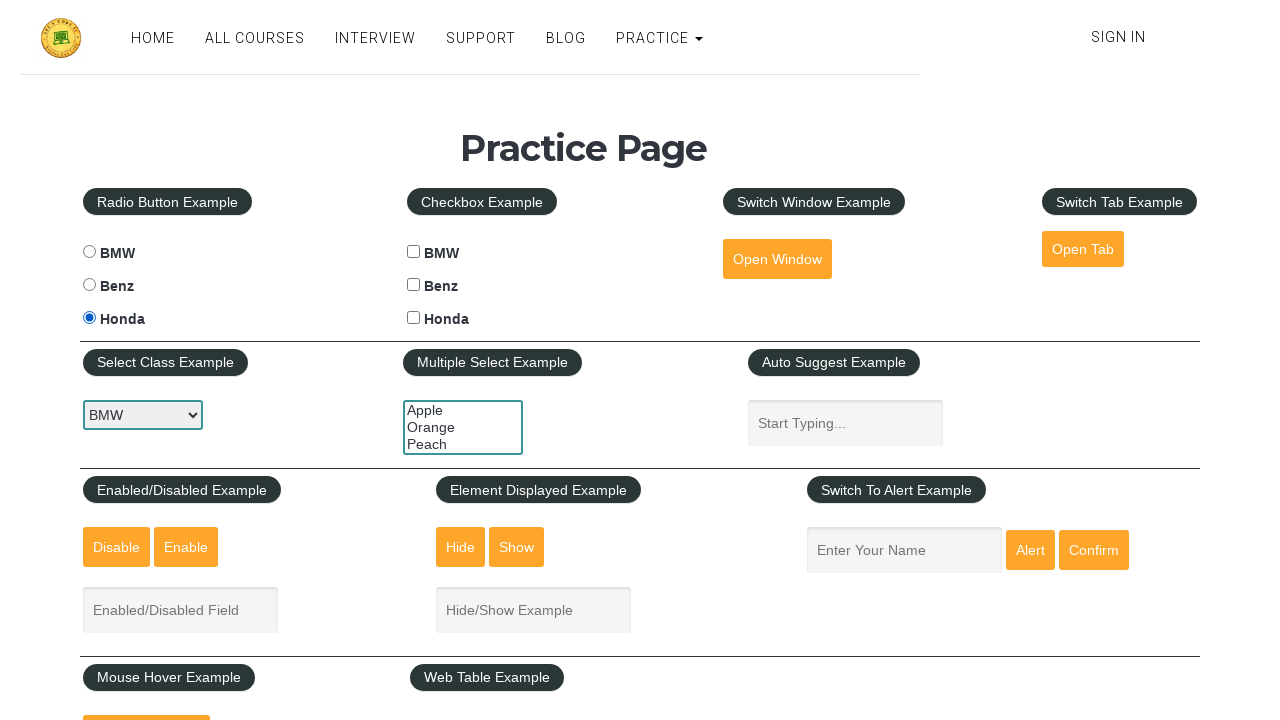

Verified Honda radio button is selected again
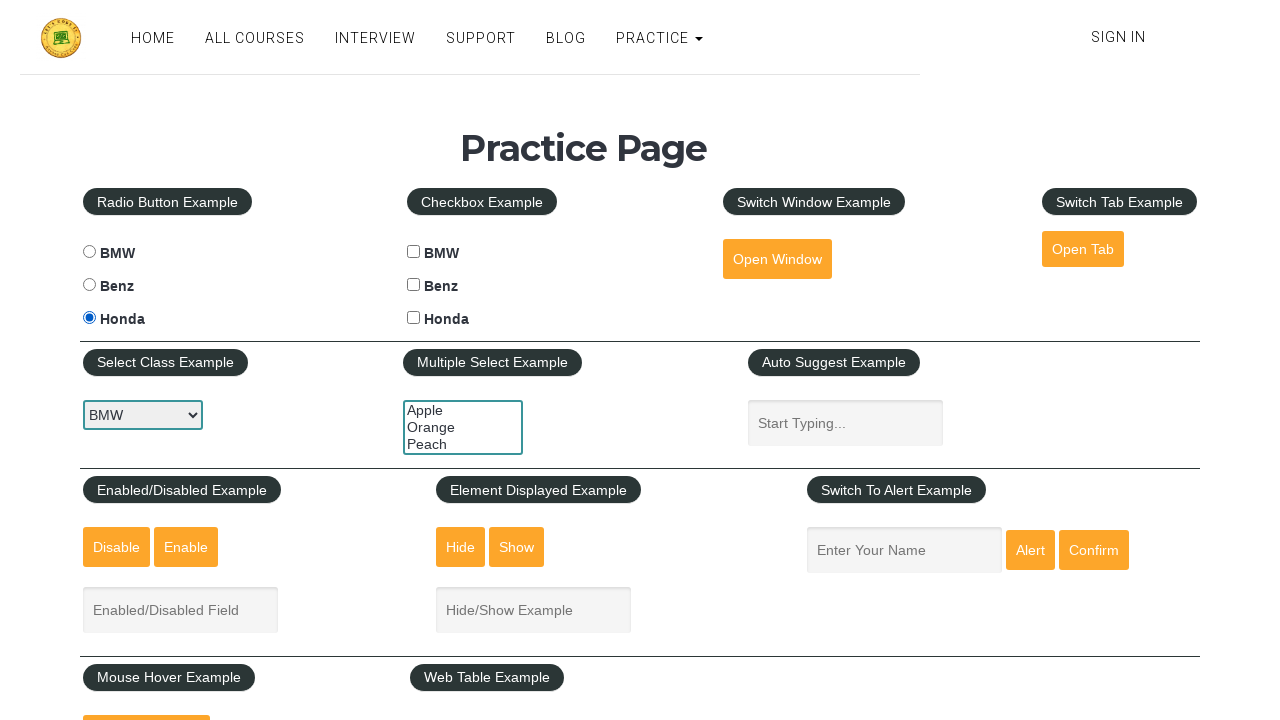

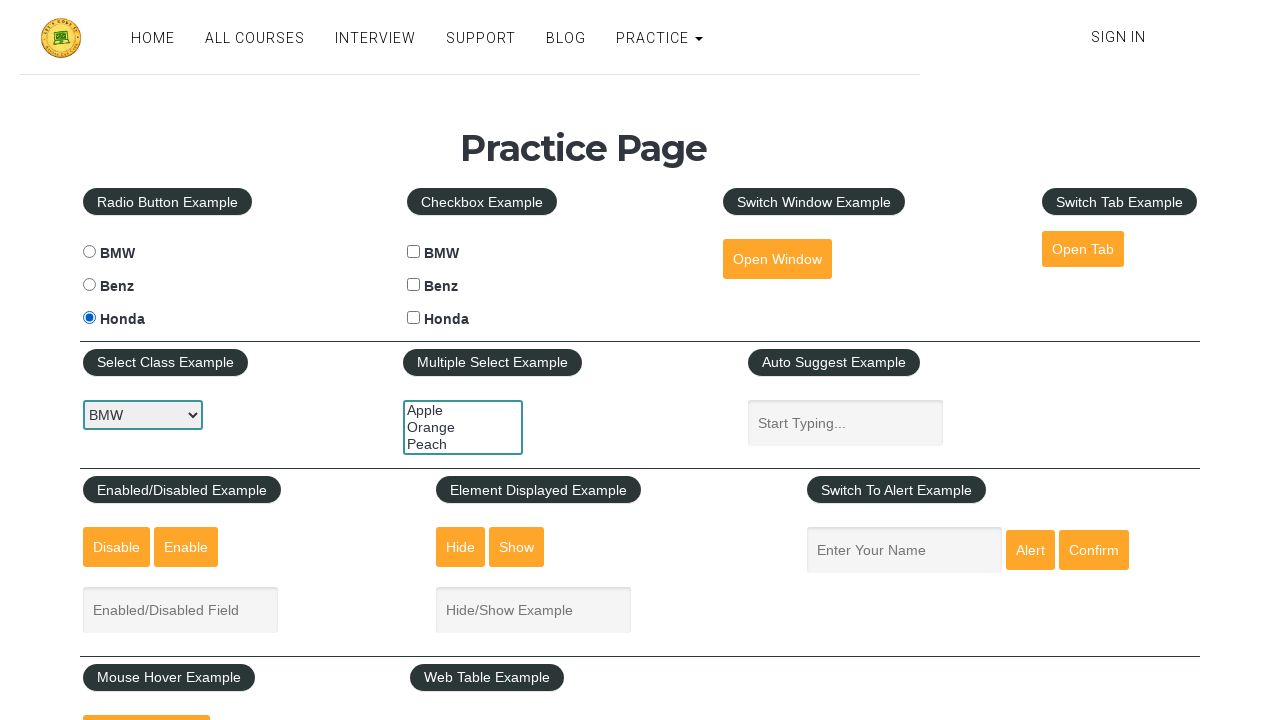